Tests autocomplete functionality by entering an address into the autocomplete field and clicking it

Starting URL: https://formy-project.herokuapp.com/autocomplete

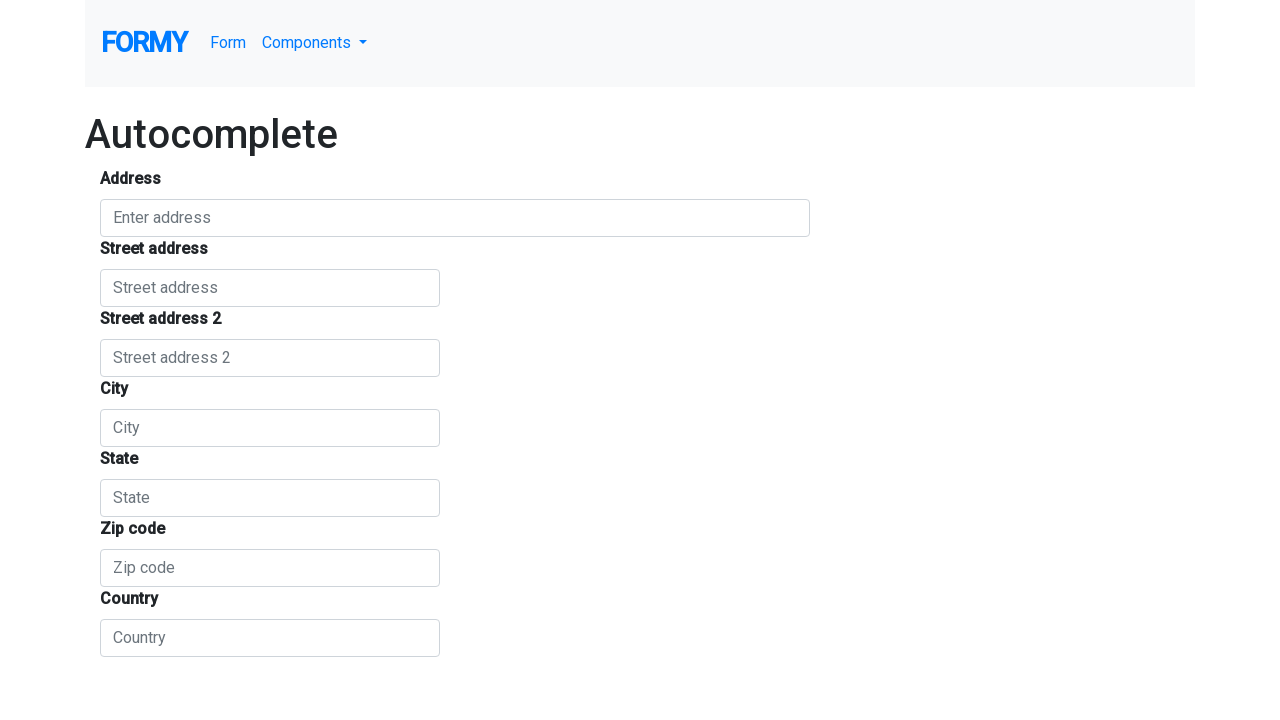

Filled autocomplete field with '1555 Park Blvd' on #autocomplete
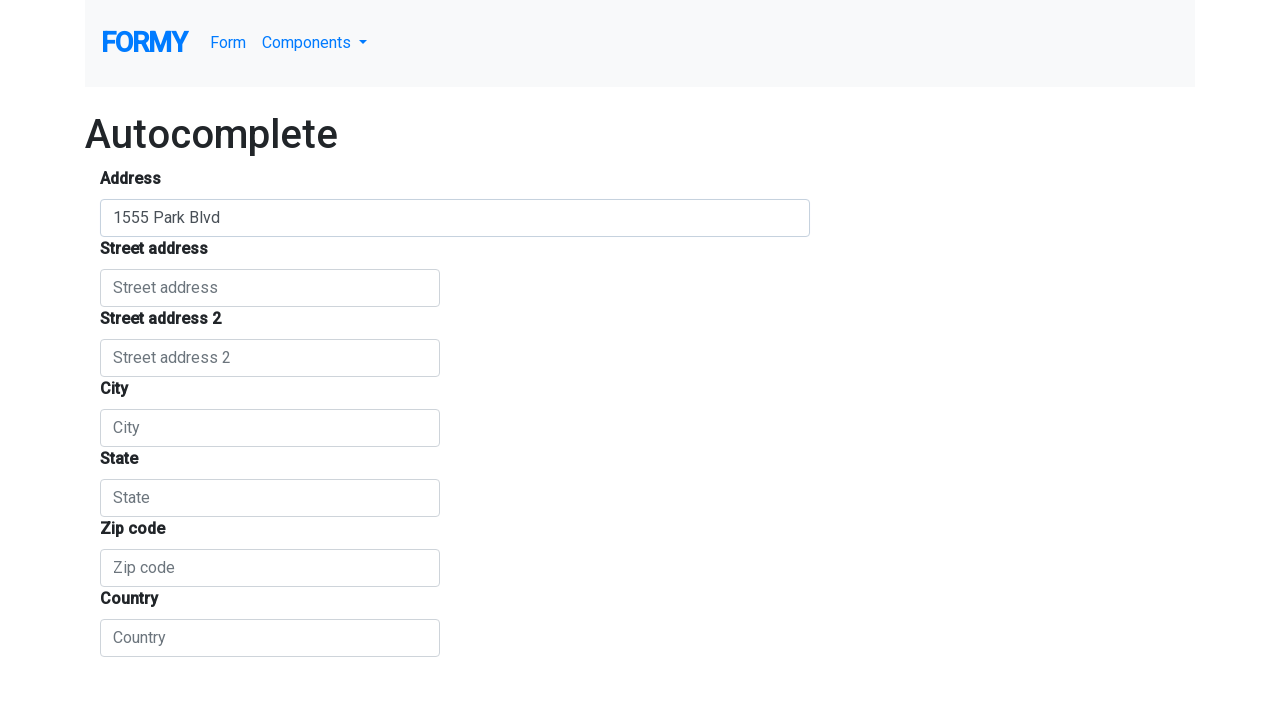

Clicked autocomplete field to trigger suggestions at (455, 218) on #autocomplete
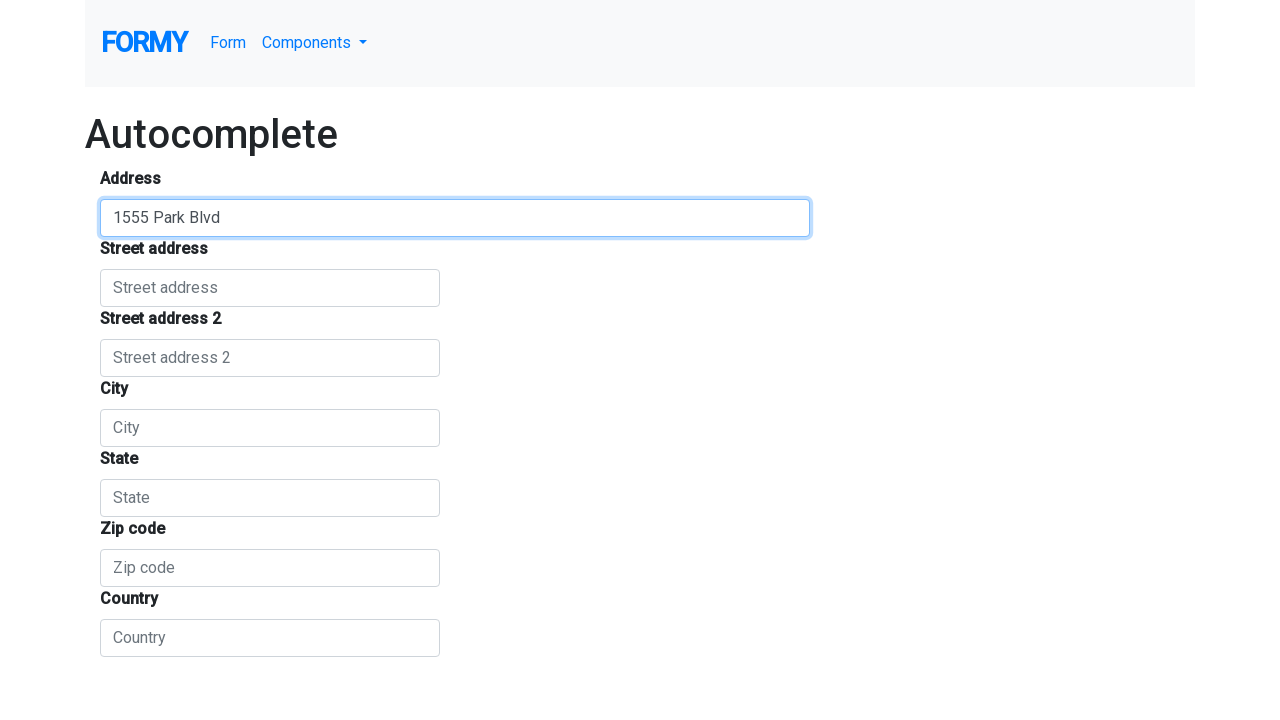

Waited 2 seconds for autocomplete suggestions to appear
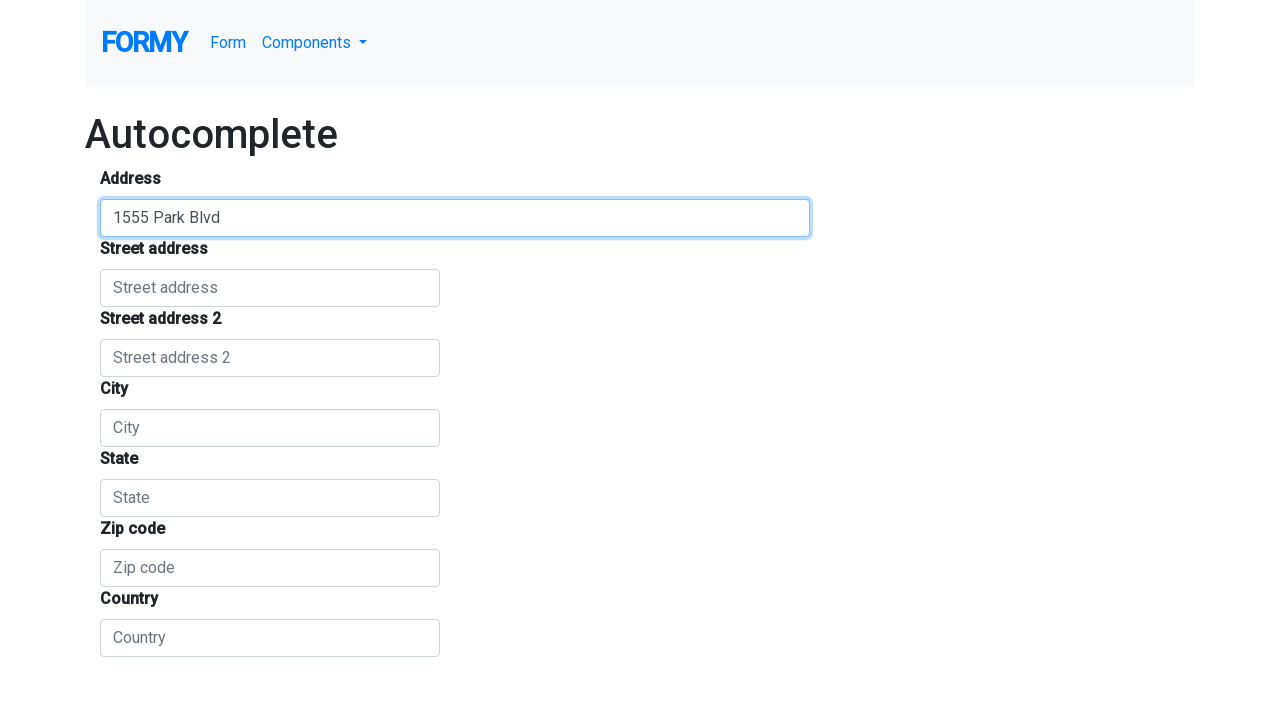

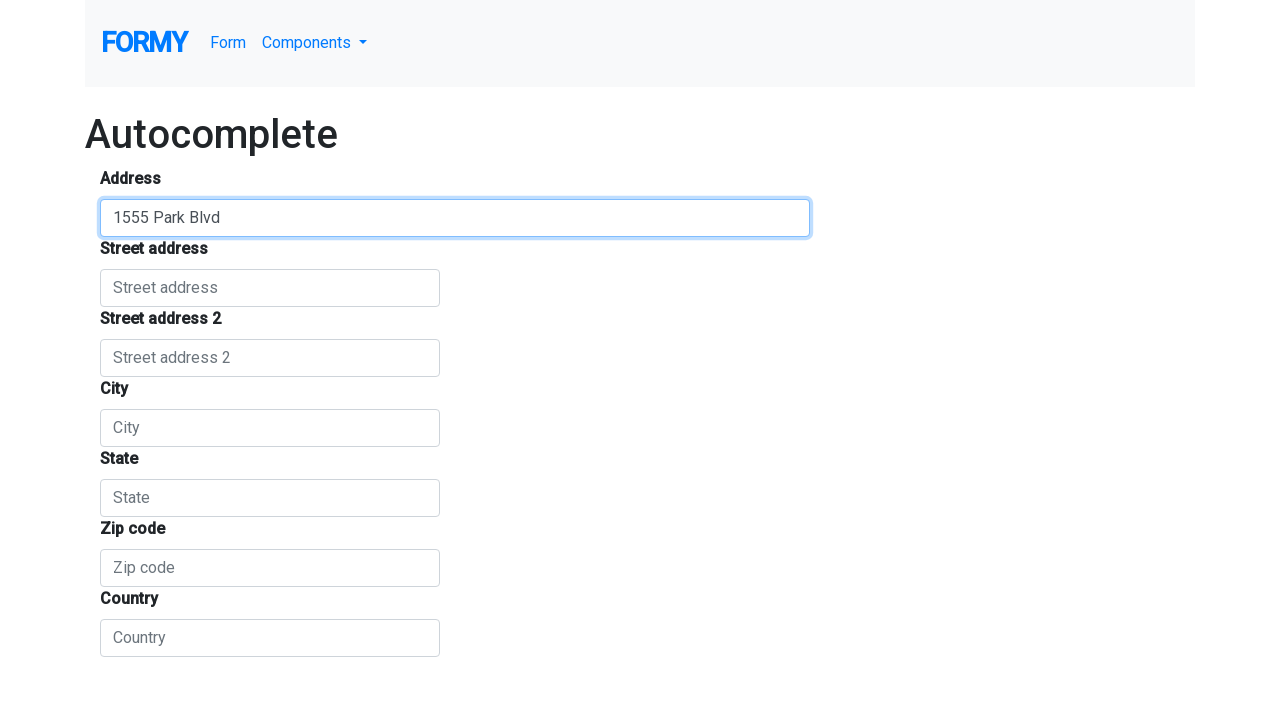